Tests tabs widget by clicking each tab and verifying the corresponding content panel is displayed

Starting URL: http://demoqa.com/tabs

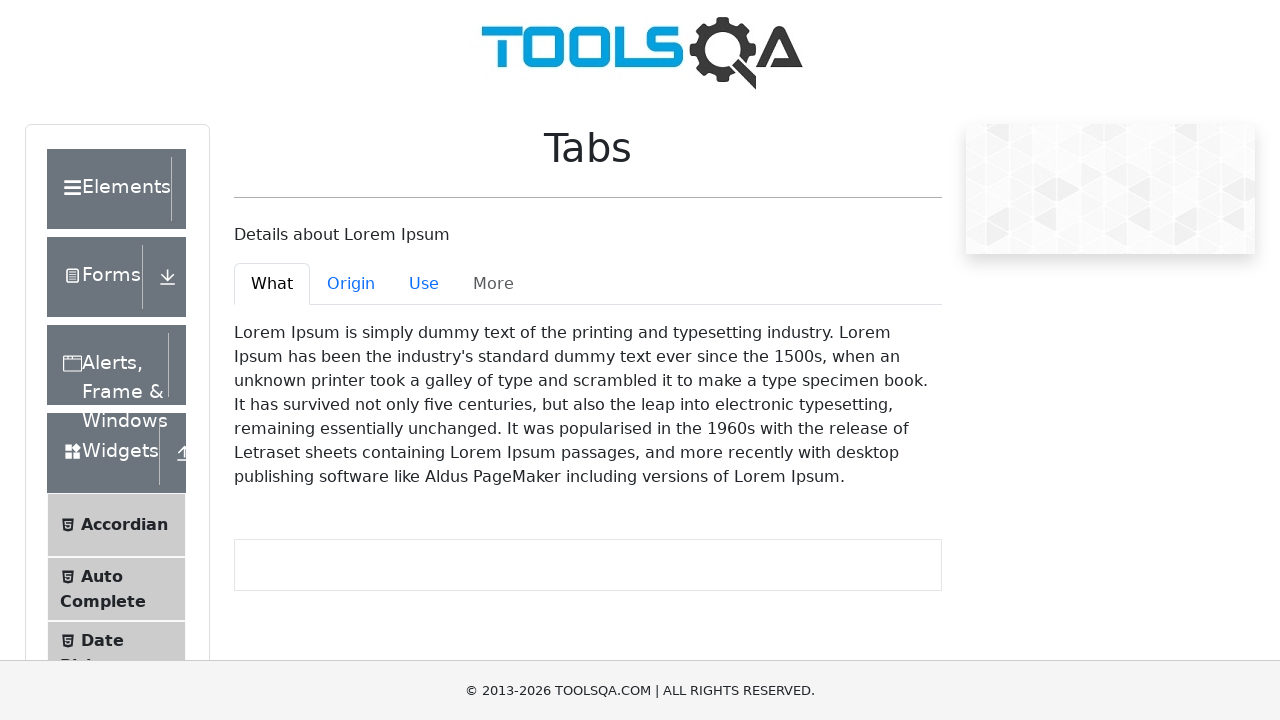

Navigated to tabs widget page
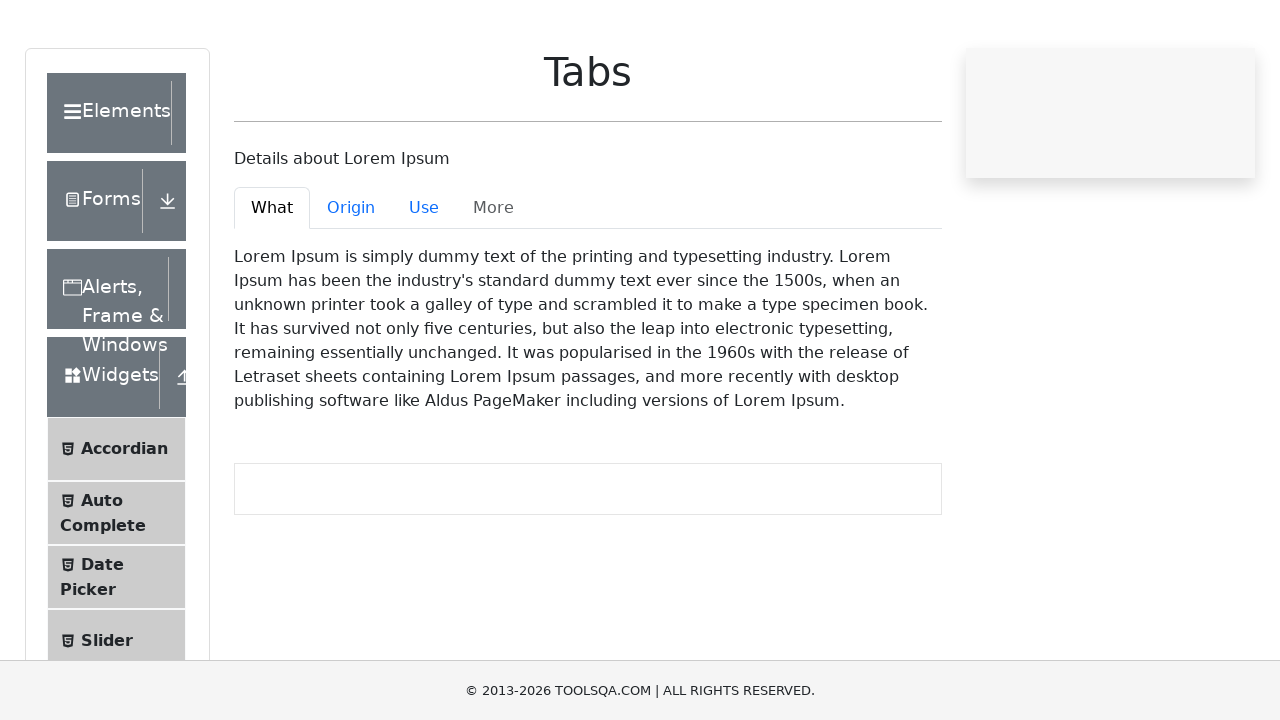

Located all tab elements
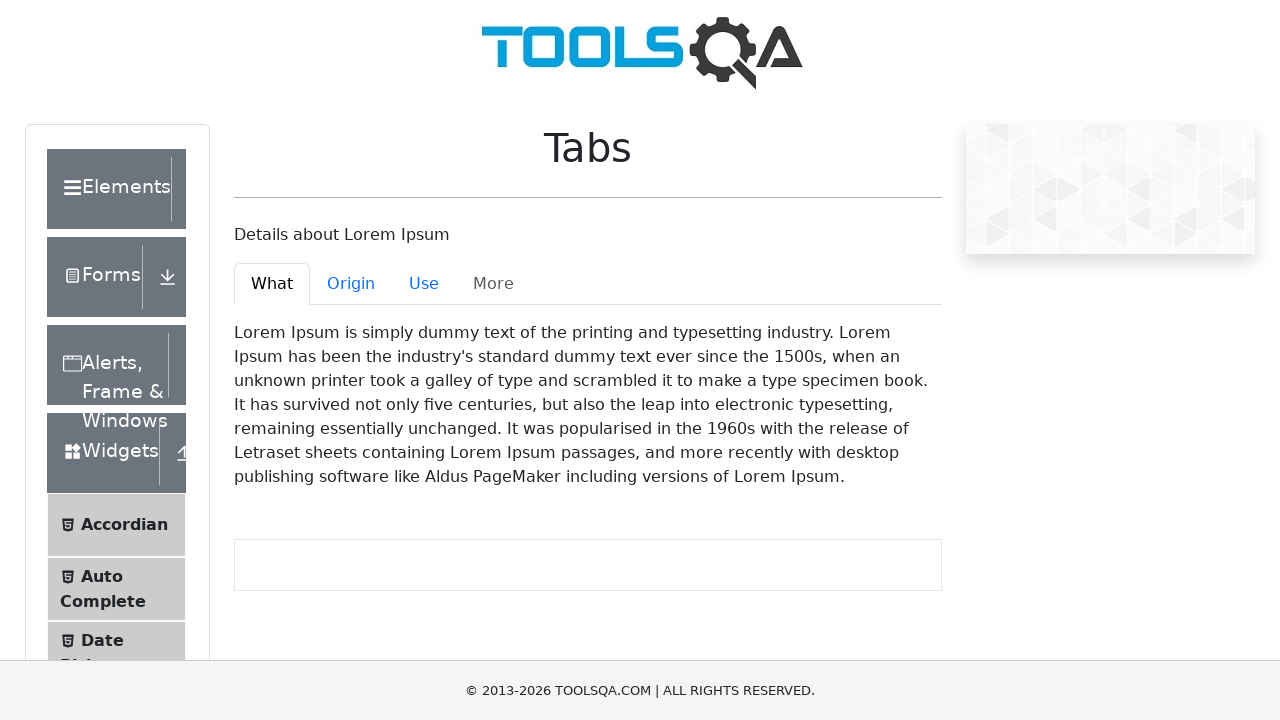

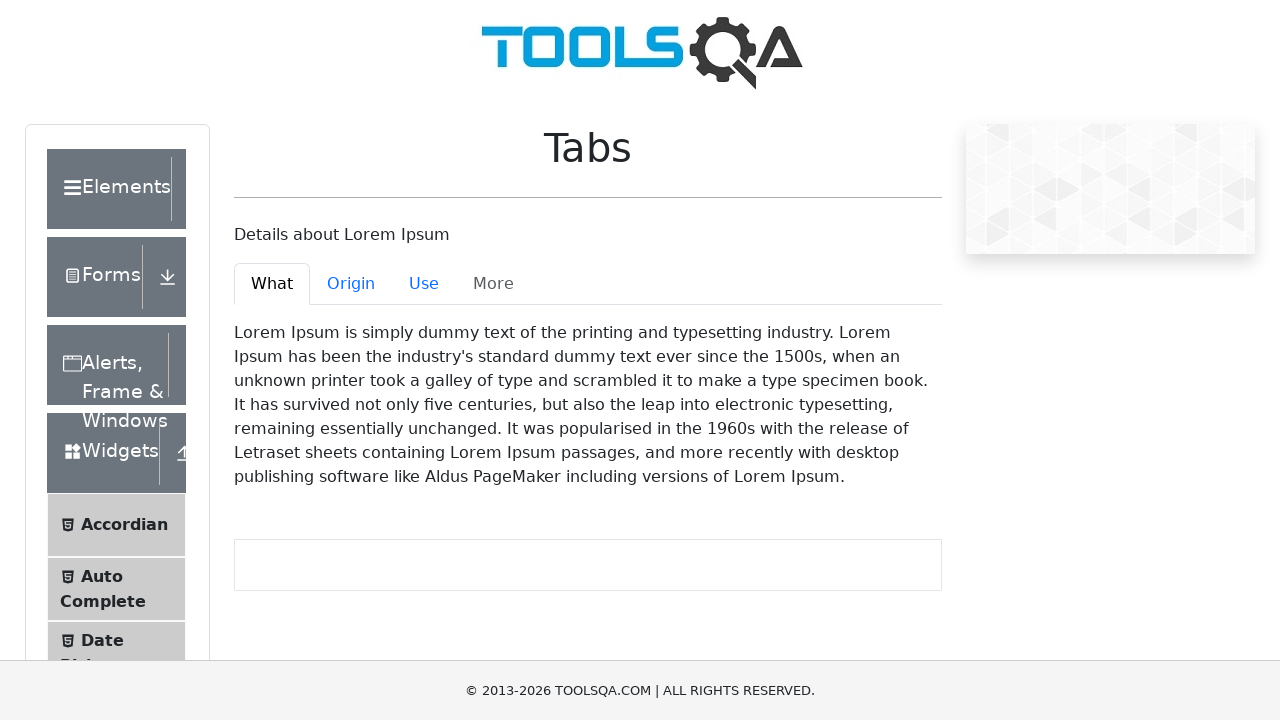